Tests the clear fields functionality on the add person form by filling fields and then clearing them.

Starting URL: https://uljanovs.github.io/site/tasks/list_of_people_with_jobs.html

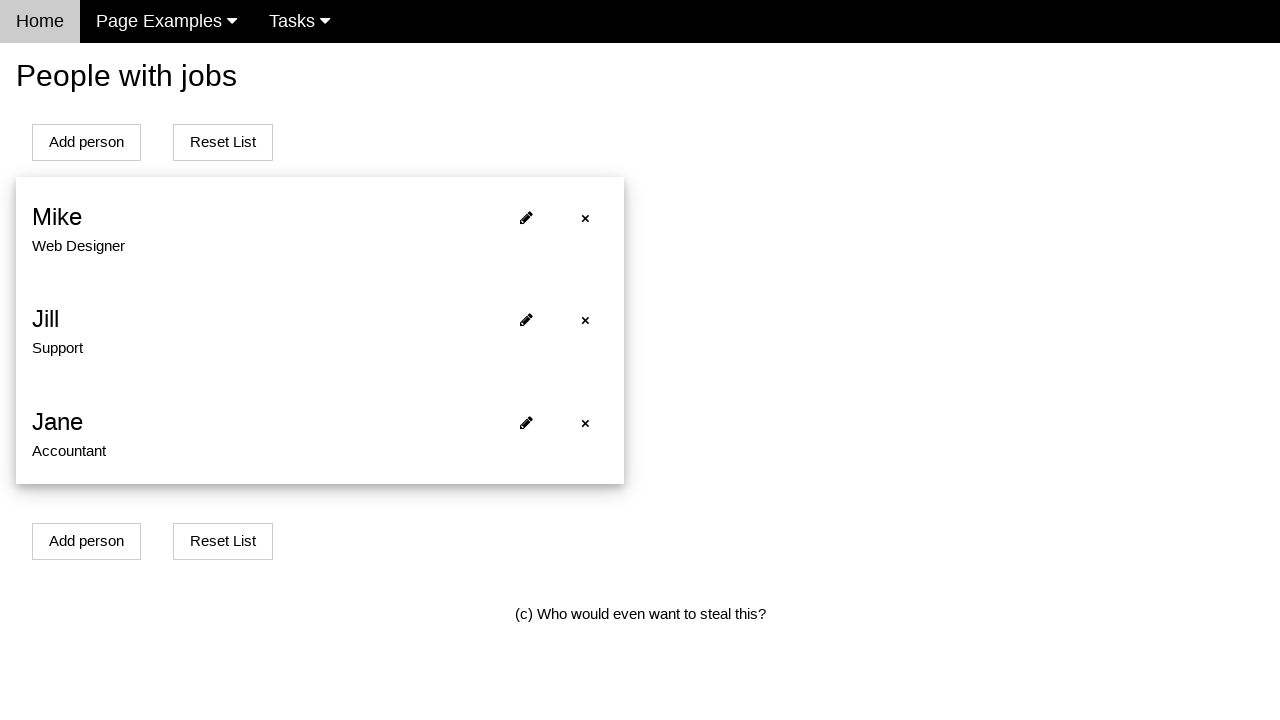

Clicked add person button to open form at (86, 142) on xpath=(//*[@id='addPersonBtn'])[1]
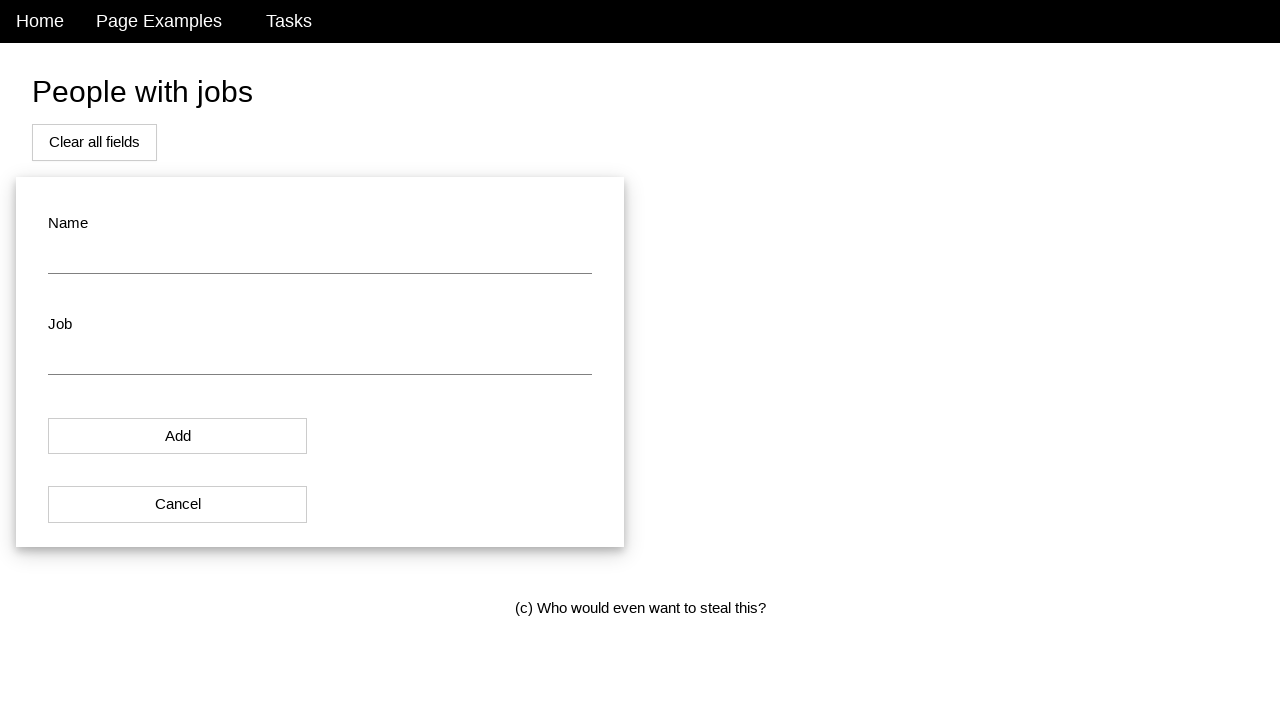

Navigated to add person form page
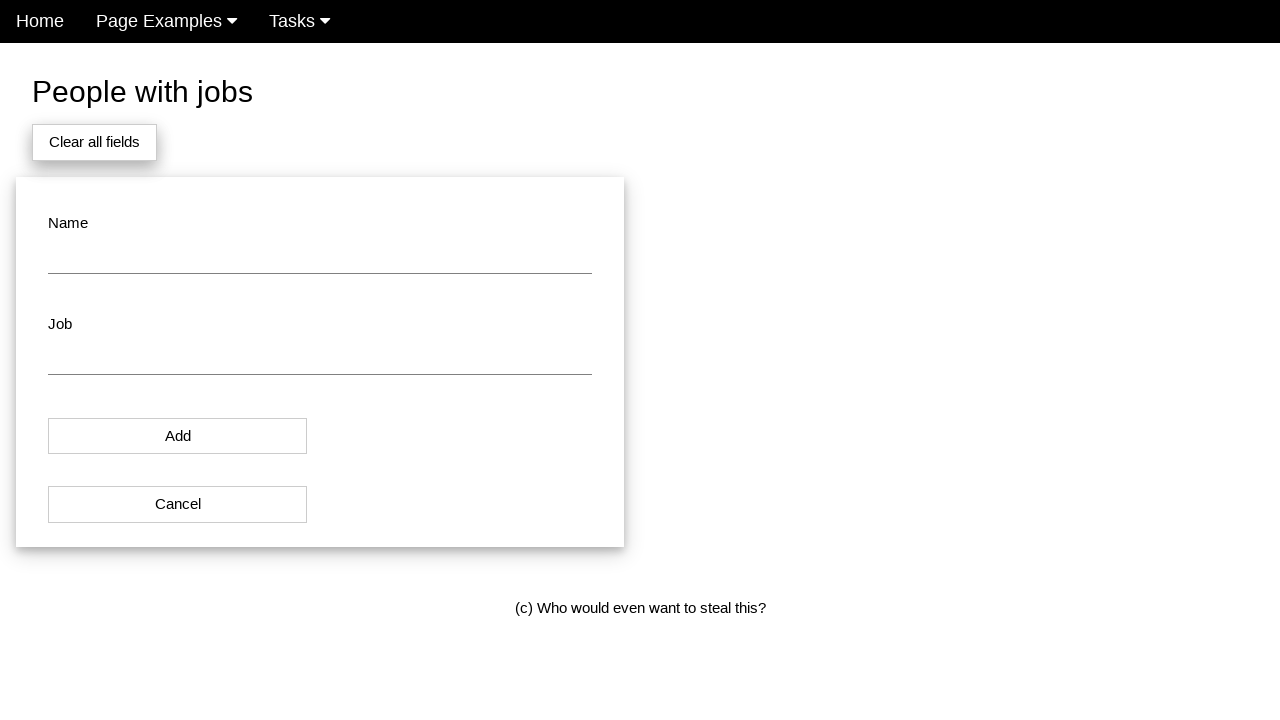

Filled name field with 'Michael Scott' on #name
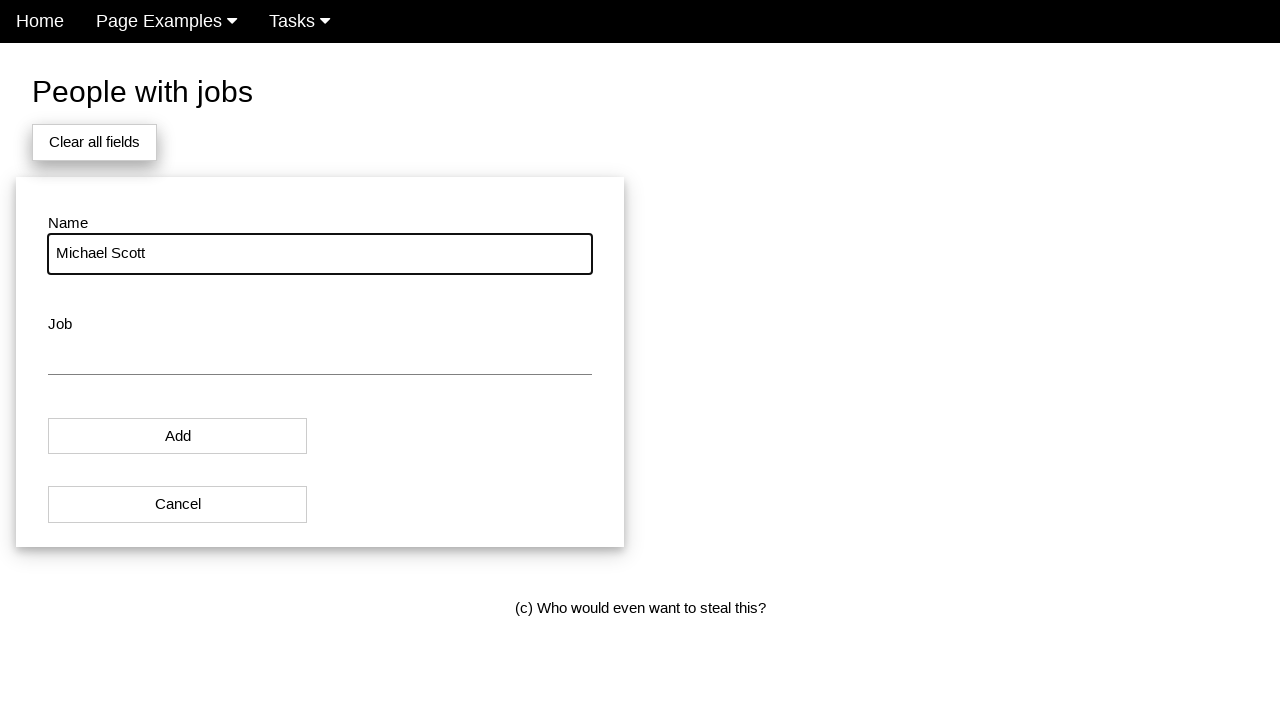

Filled job field with 'Regional Manager' on #job
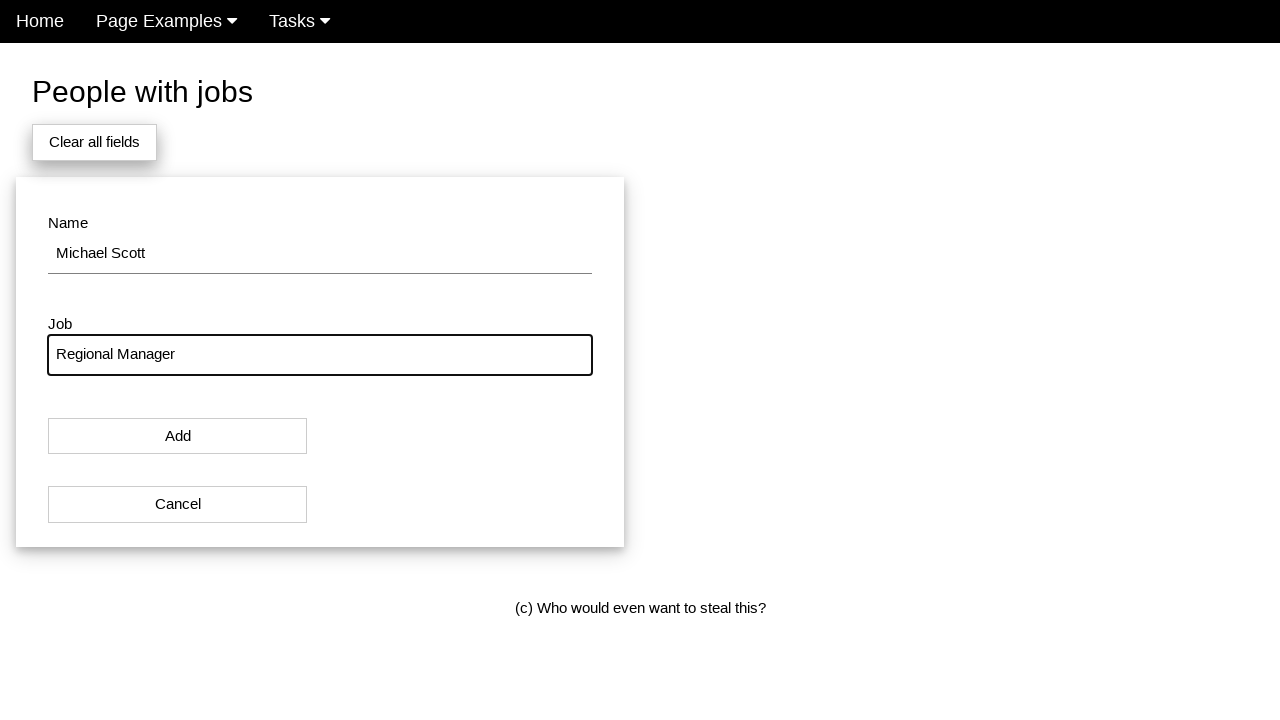

Clicked clear fields button at (94, 142) on #addPersonBtn
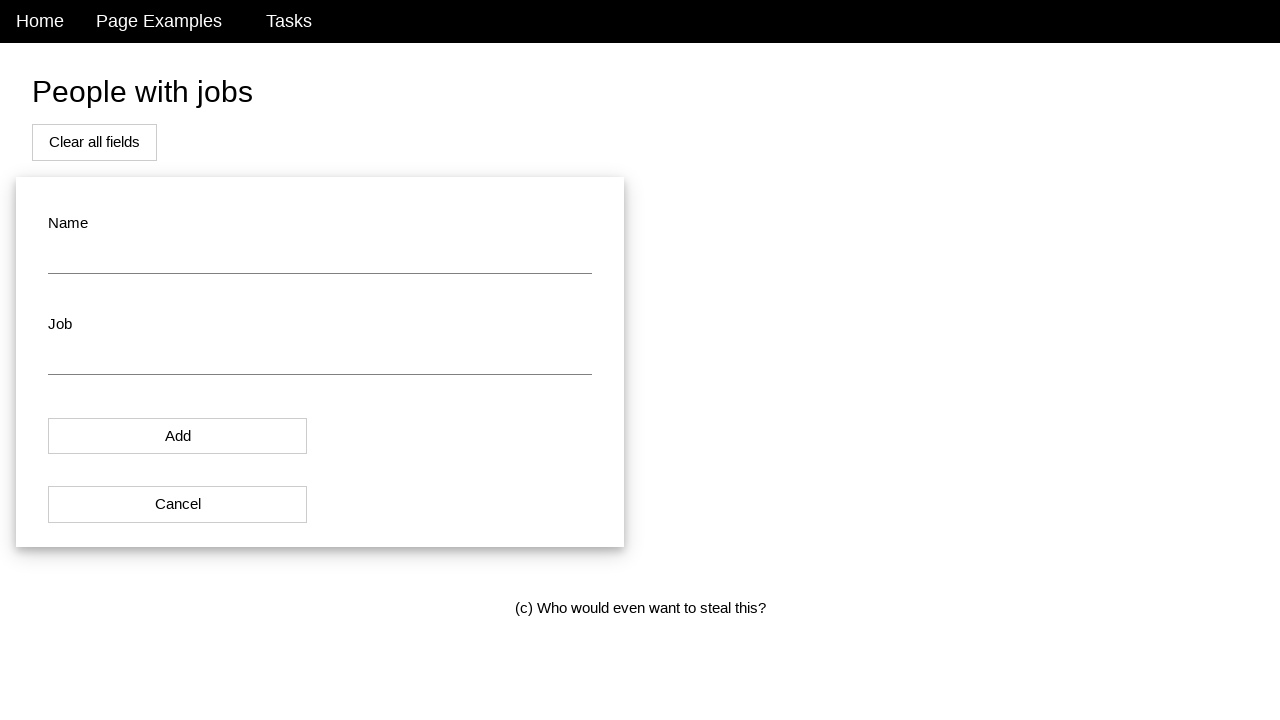

Name field is visible after clearing
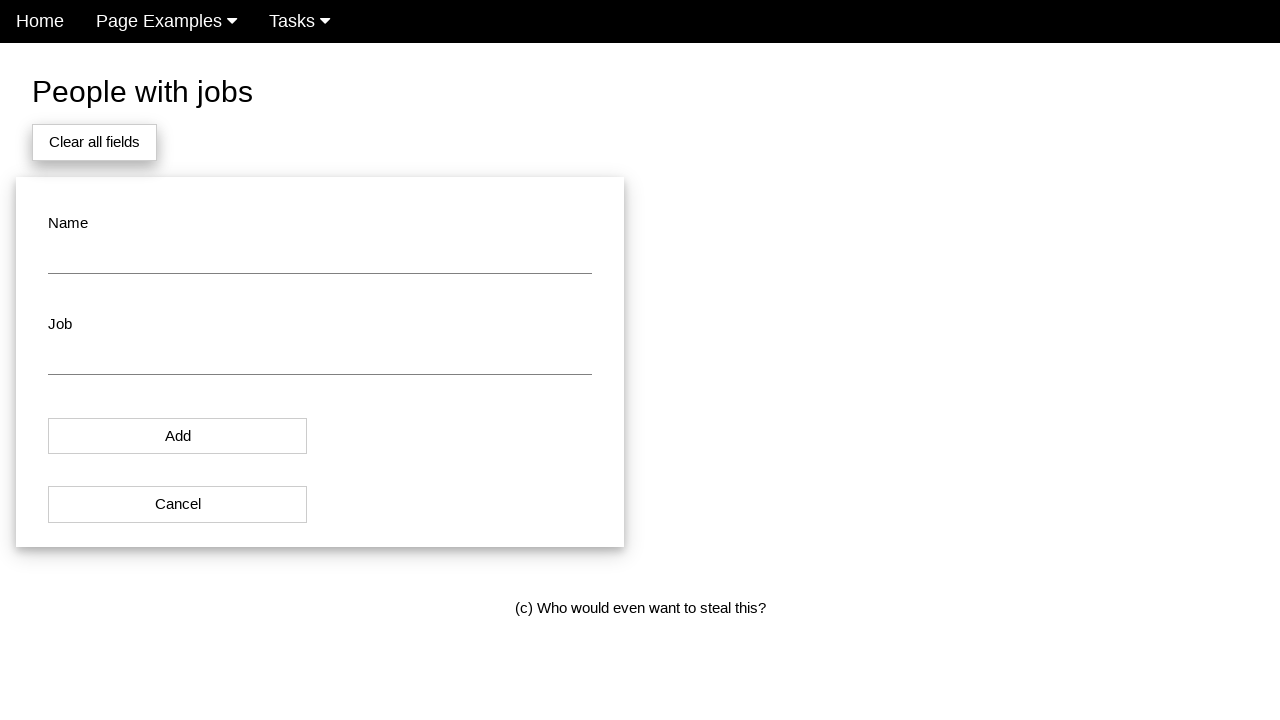

Job field is visible after clearing
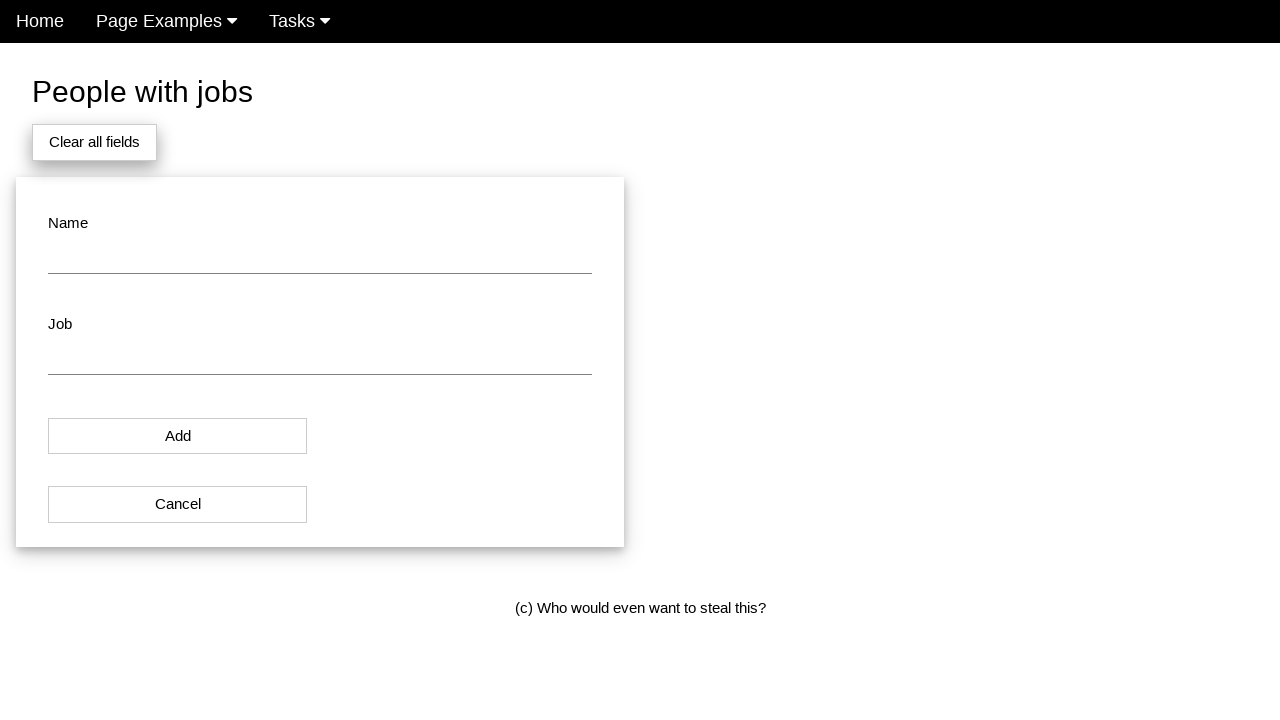

Clicked cancel button to return to list at (178, 436) on #modal_button
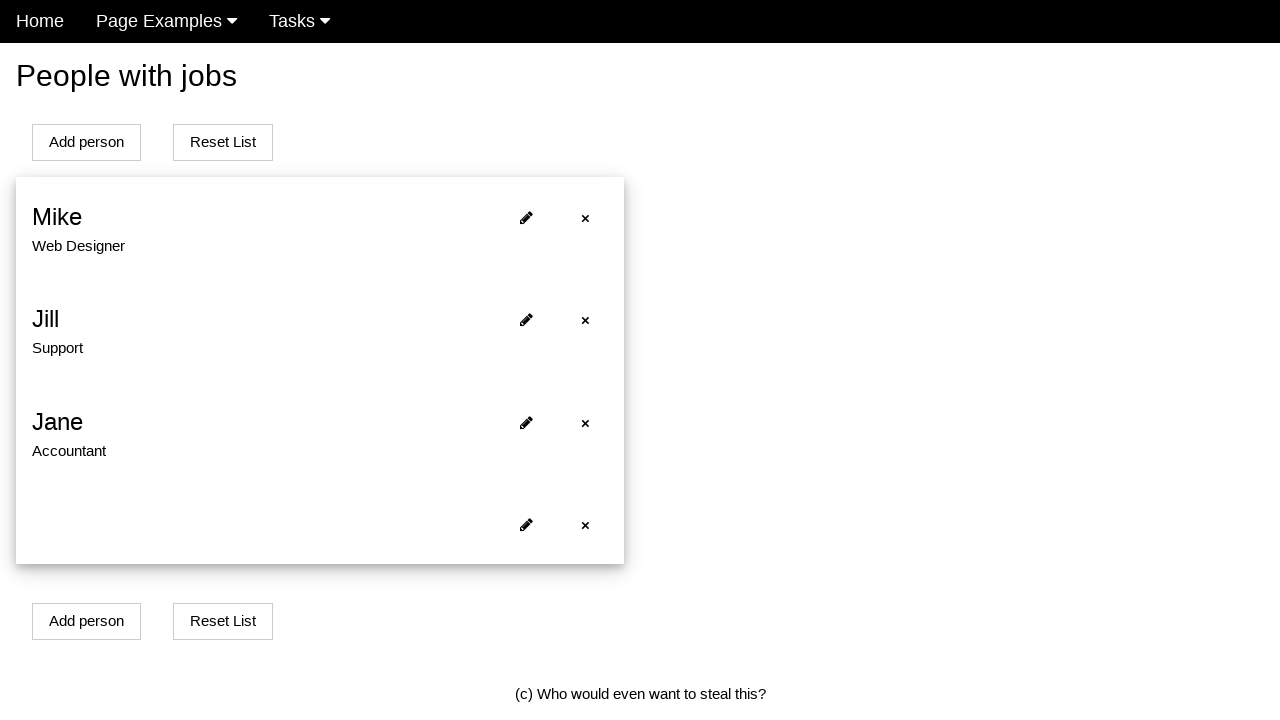

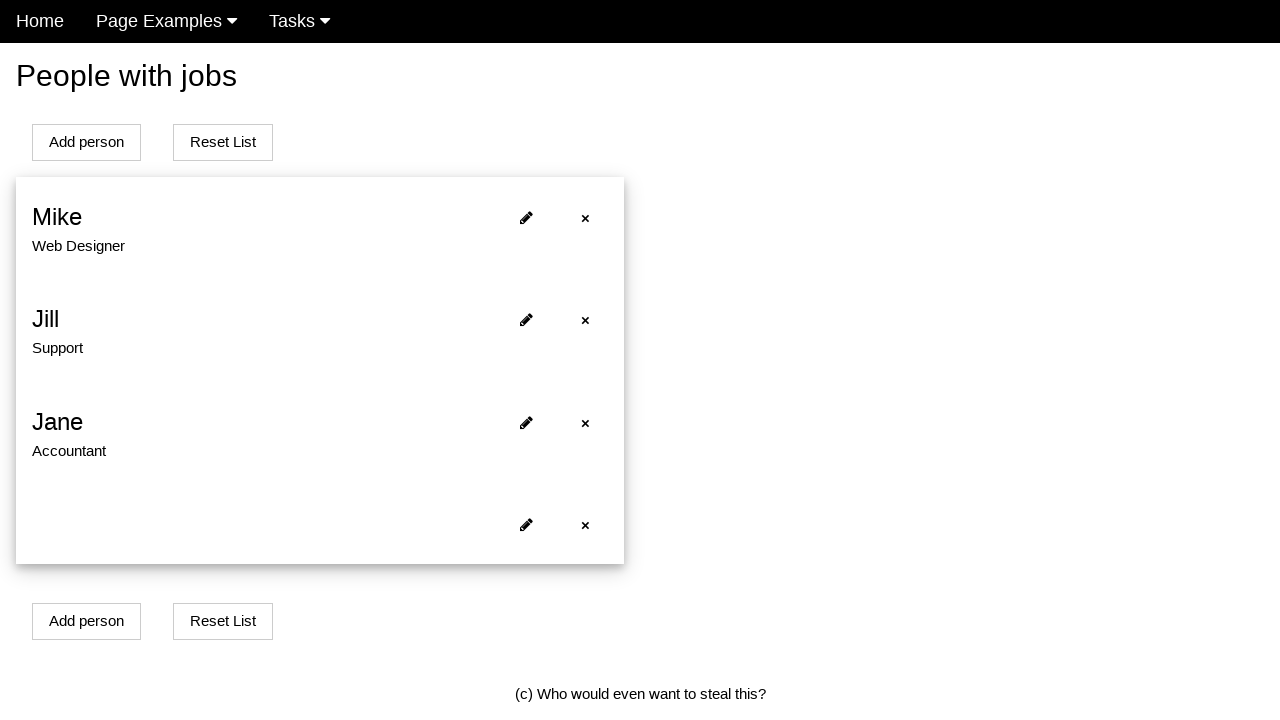